Tests various mouse interactions including hover, right-click context menu, and drag-and-drop functionality on a practice page

Starting URL: https://syntaxprojects.com/simple_context_menu.php

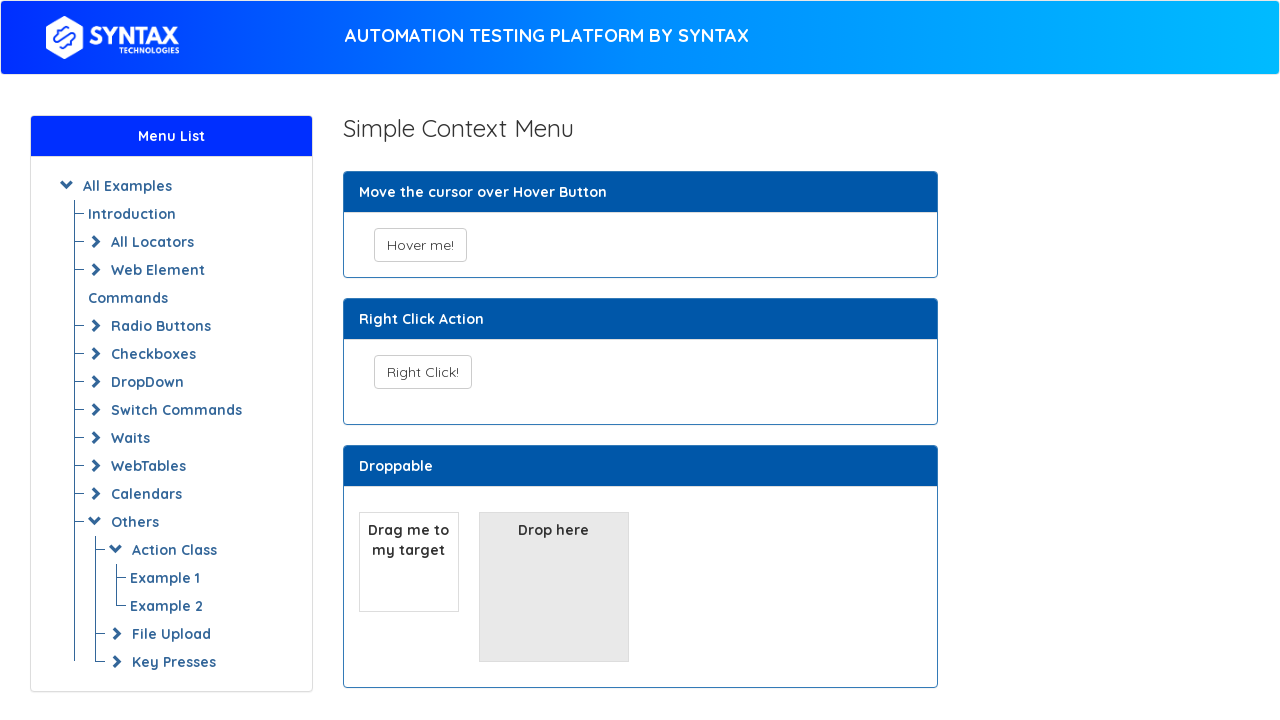

Hovered over 'Hover me!' button at (420, 245) on xpath=//button[text()='Hover me!']
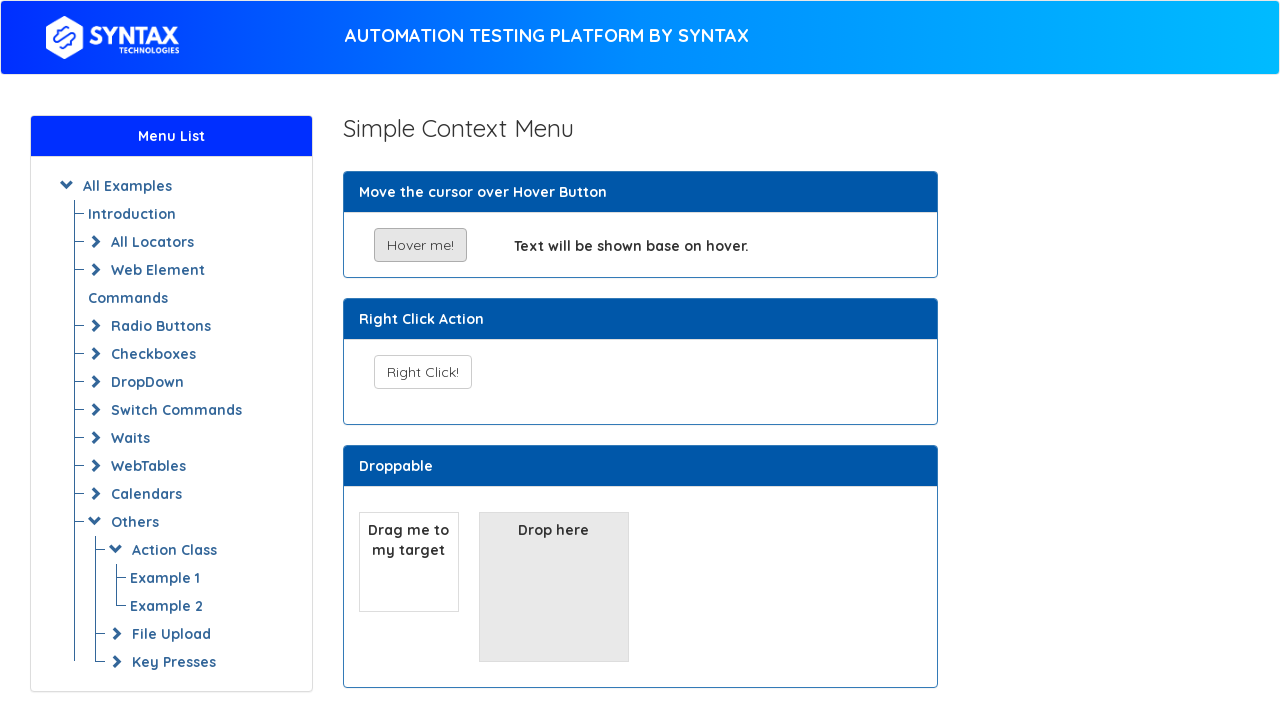

Right-clicked on context menu element to display context menu at (422, 372) on #show_context_menu
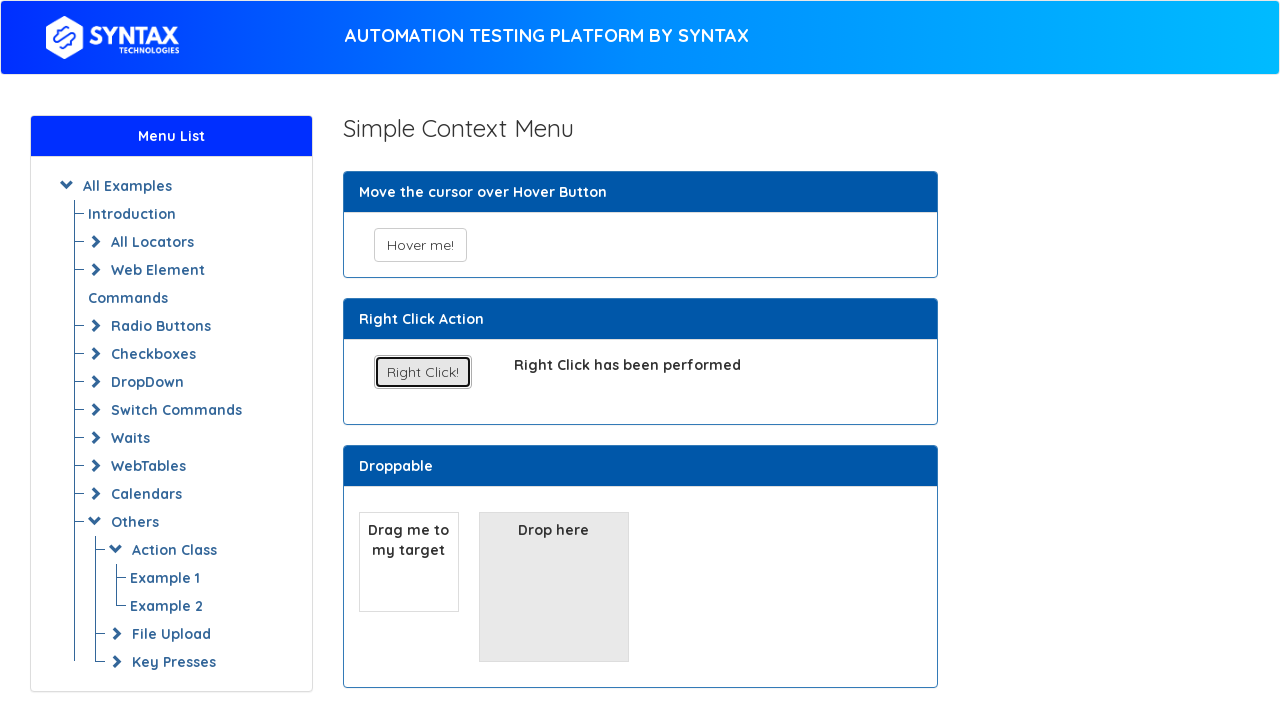

Dragged and dropped draggable element to droppable location at (554, 587)
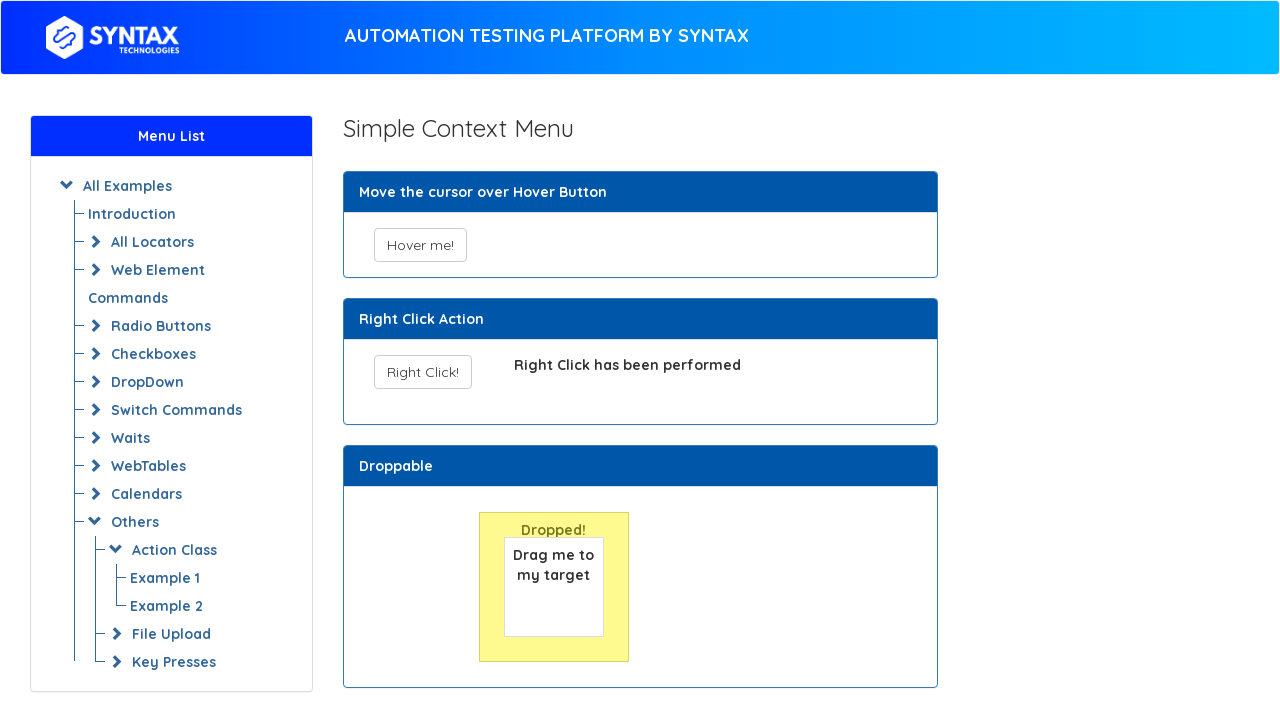

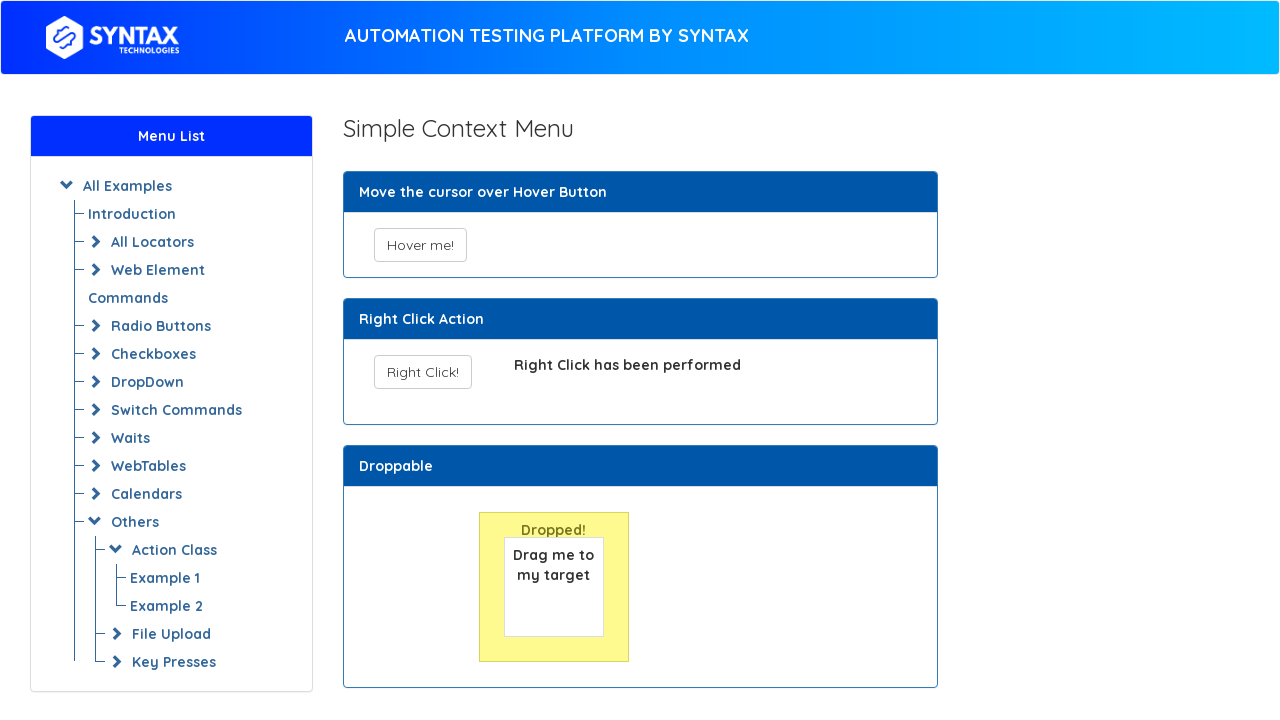